Tests keyboard key presses by sending the space key and left arrow key to an element on the page and verifying the displayed result text shows the correct key was pressed.

Starting URL: http://the-internet.herokuapp.com/key_presses

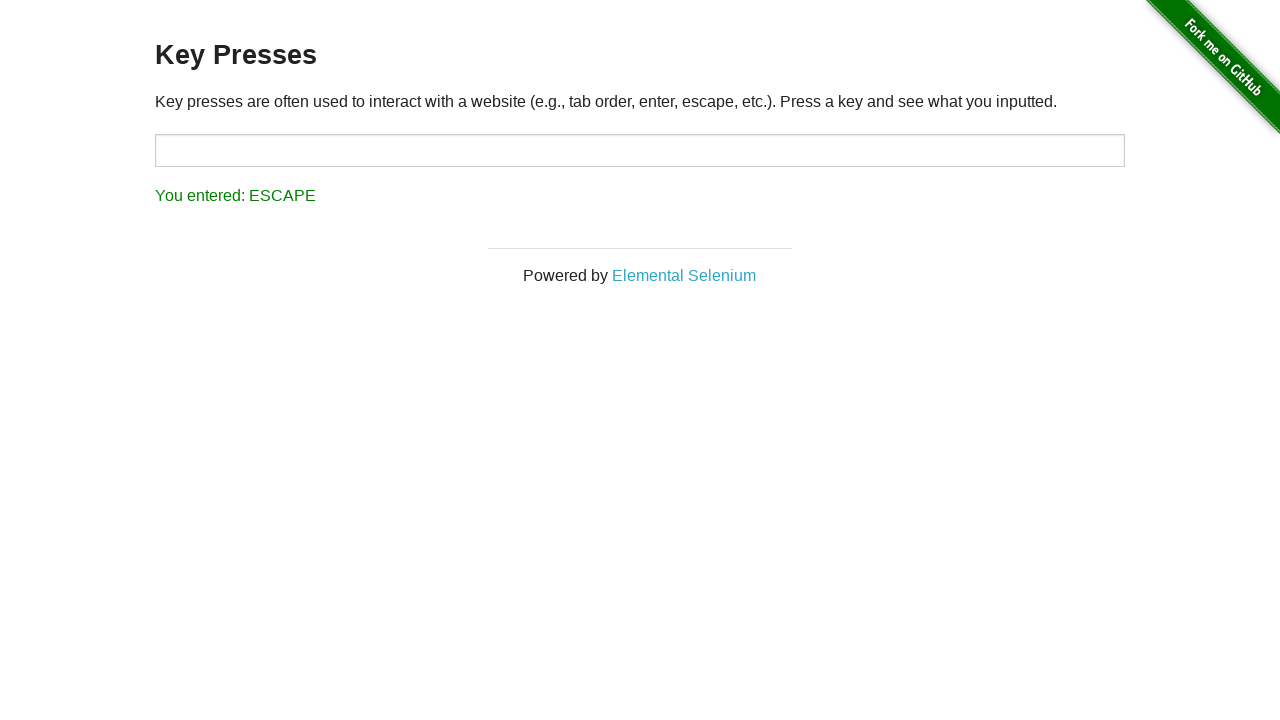

Pressed Space key on target element on #target
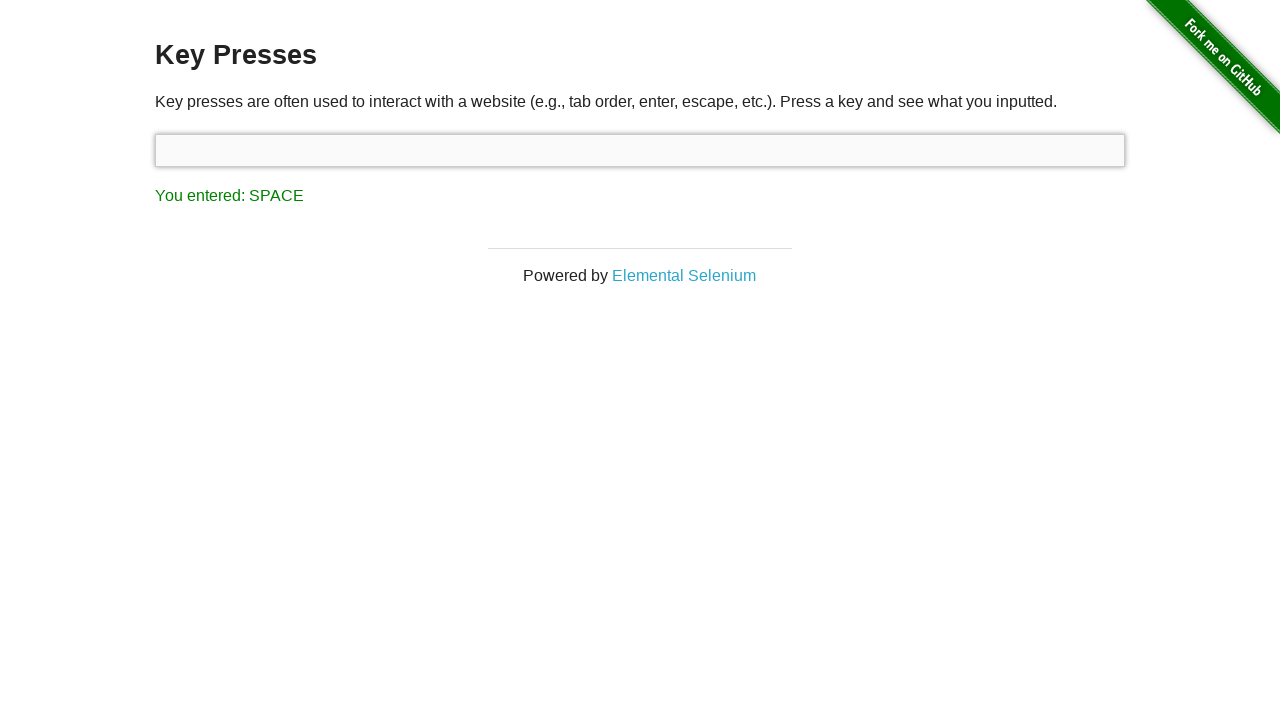

Verified result text shows SPACE key was pressed
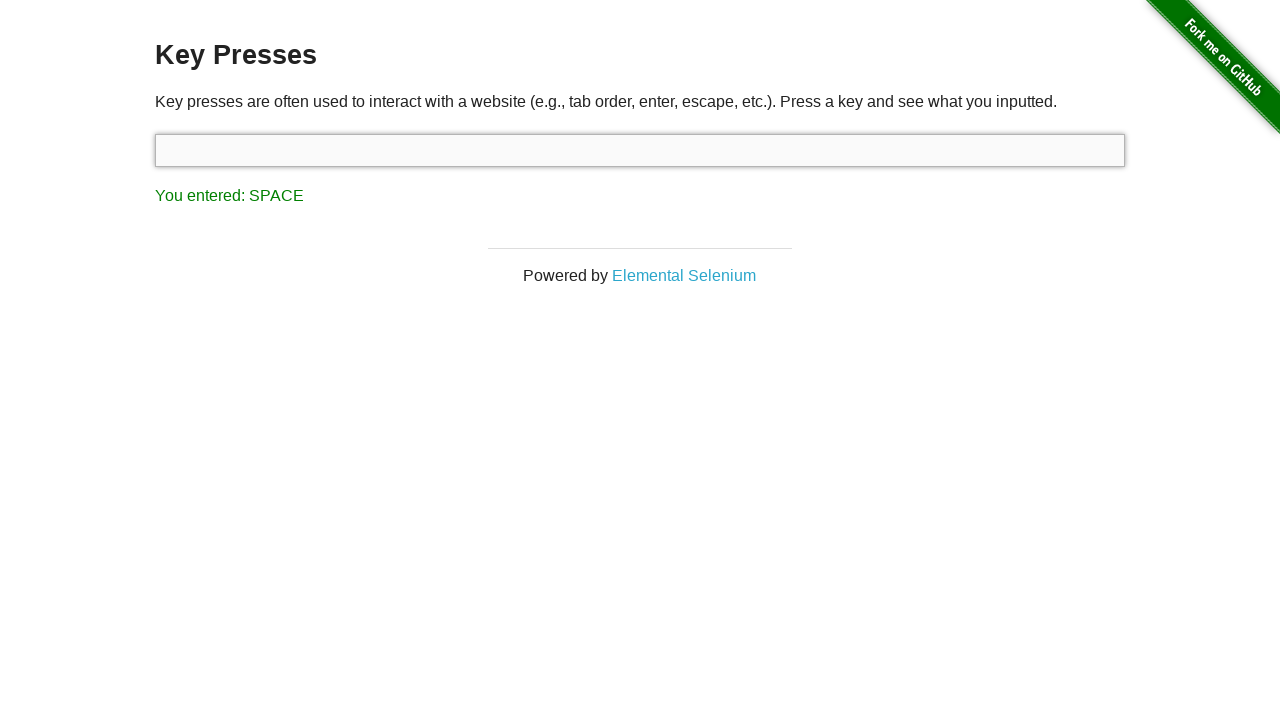

Pressed Left Arrow key
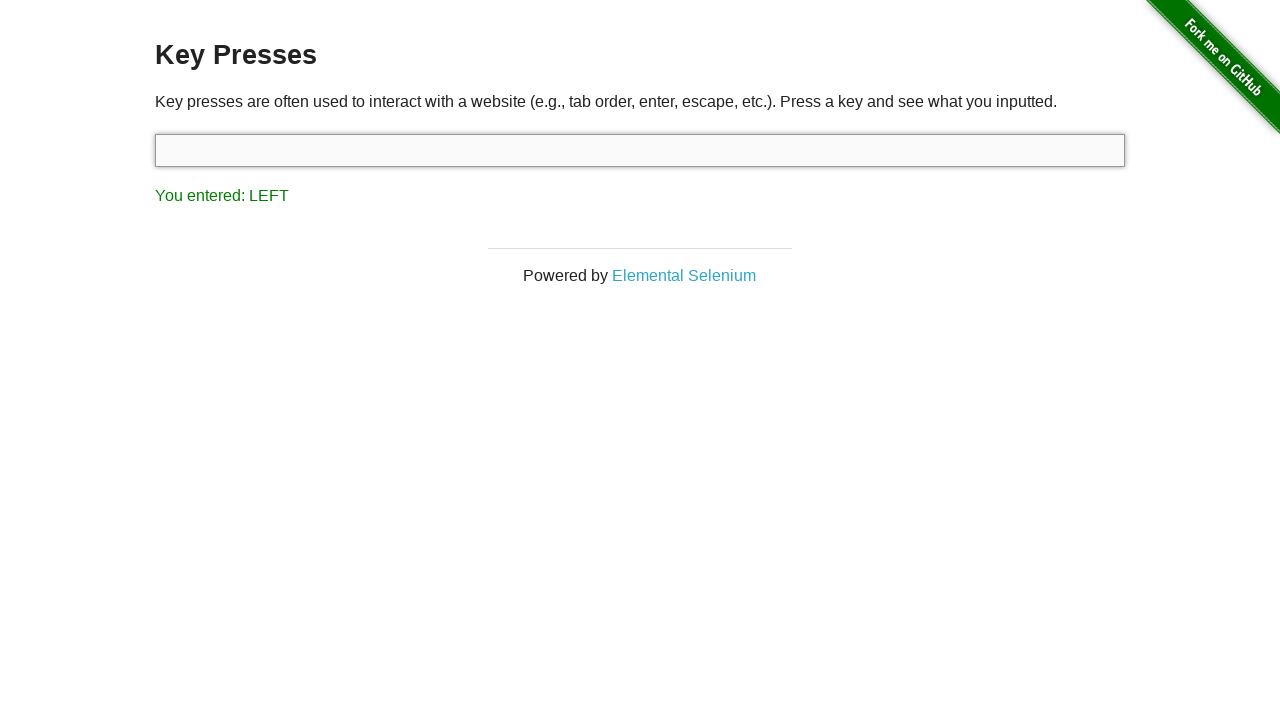

Verified result text shows LEFT key was pressed
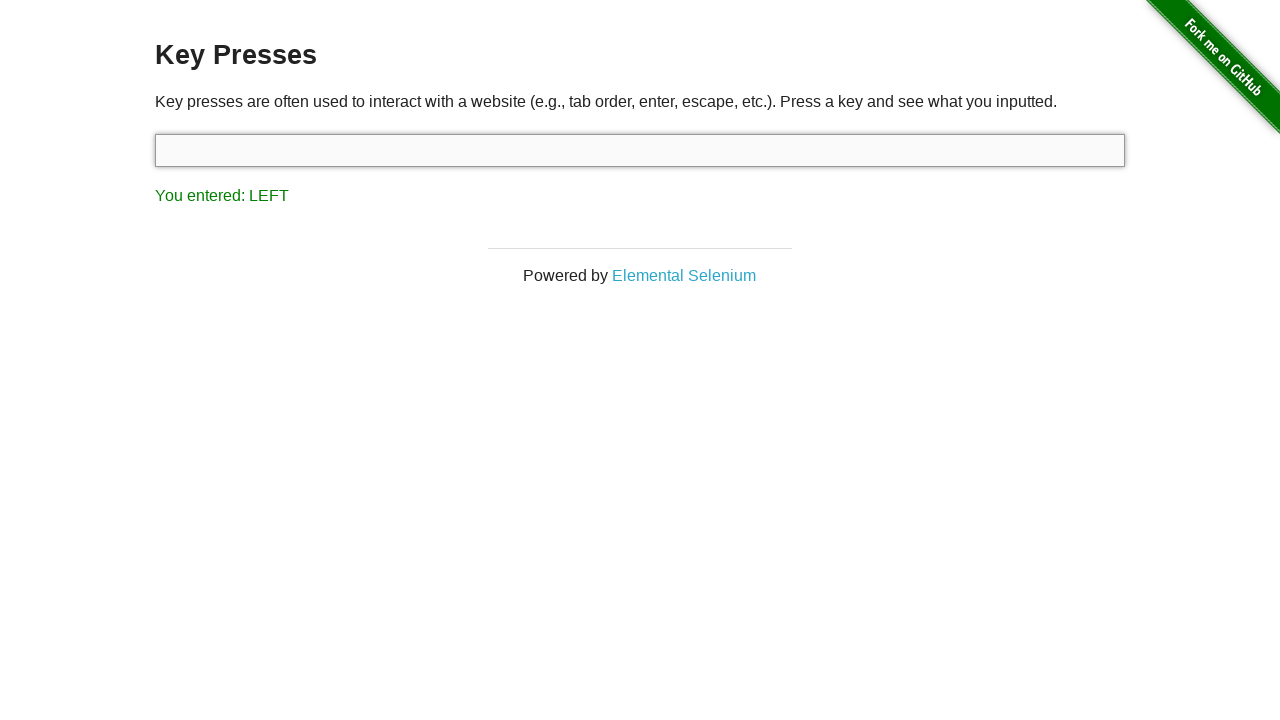

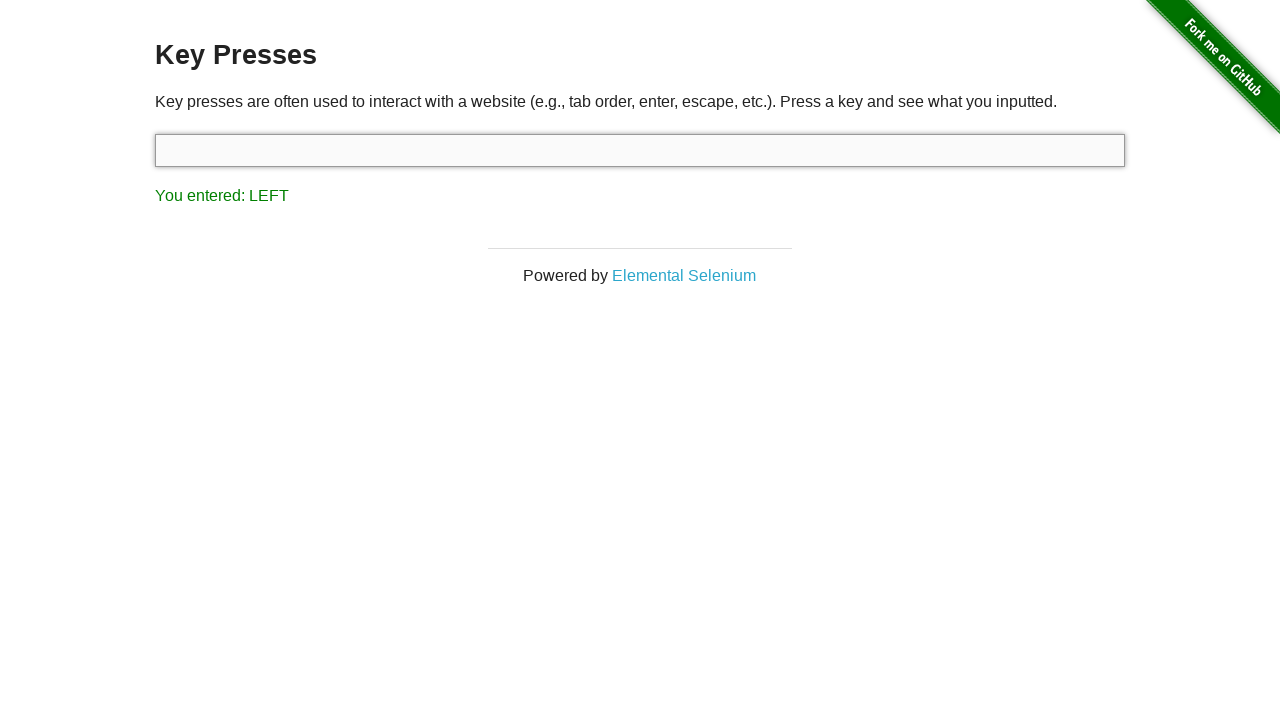